Tests dynamic loading by clicking the Start button and verifying that "Hello World!" text becomes visible after waiting for the element to appear

Starting URL: https://automationfc.github.io/dynamic-loading/

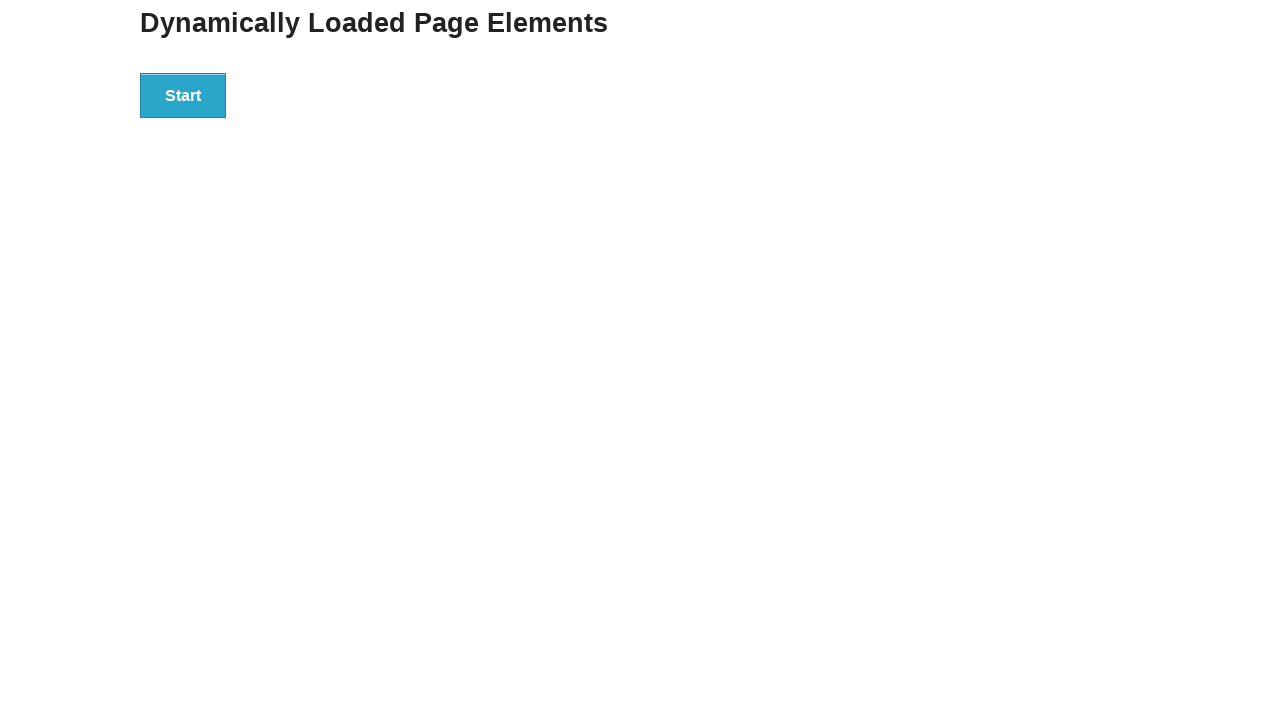

Navigated to dynamic loading test page
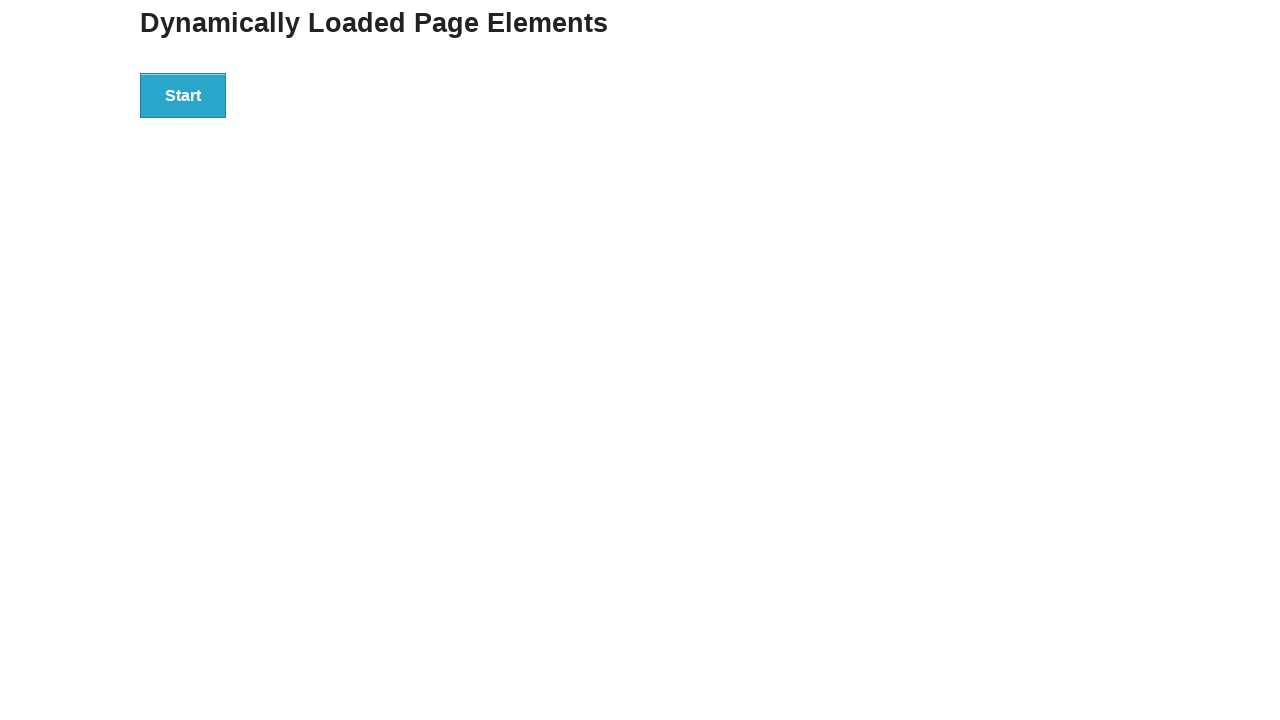

Clicked the Start button at (183, 95) on xpath=//*[text()='Start']
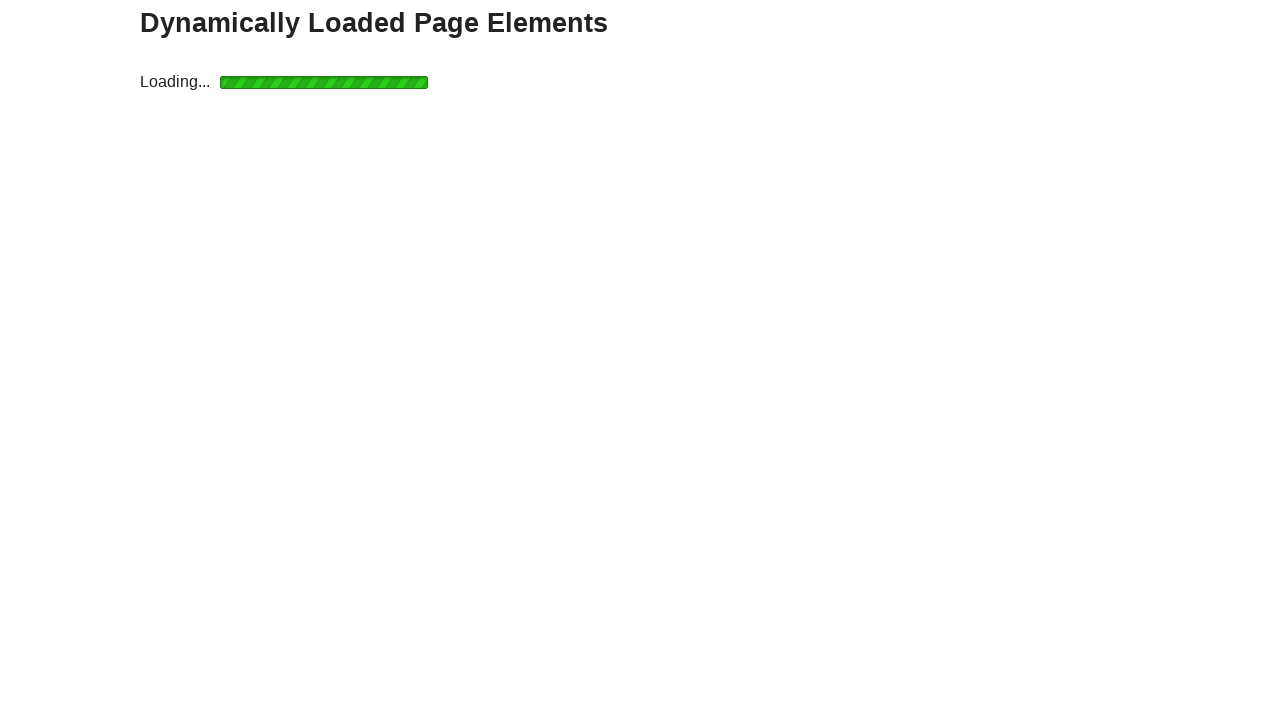

Waited for 'Hello World!' text to become visible
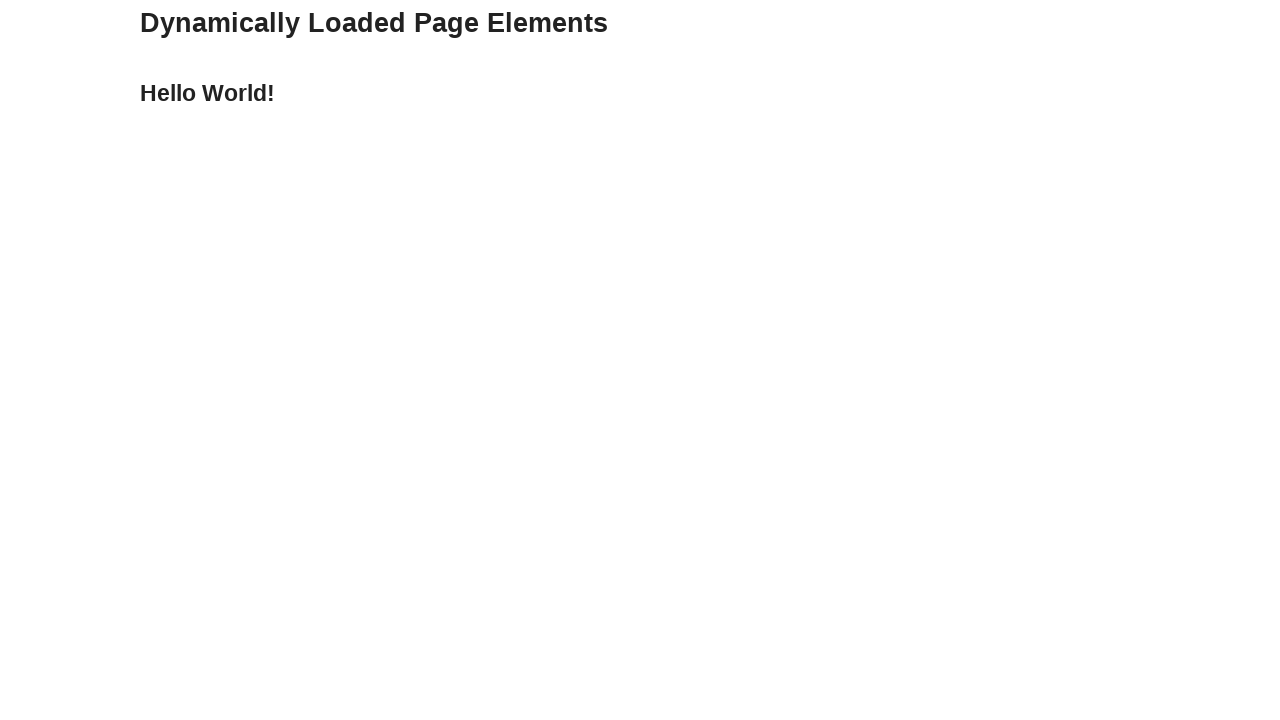

Verified that 'Hello World!' text is visible
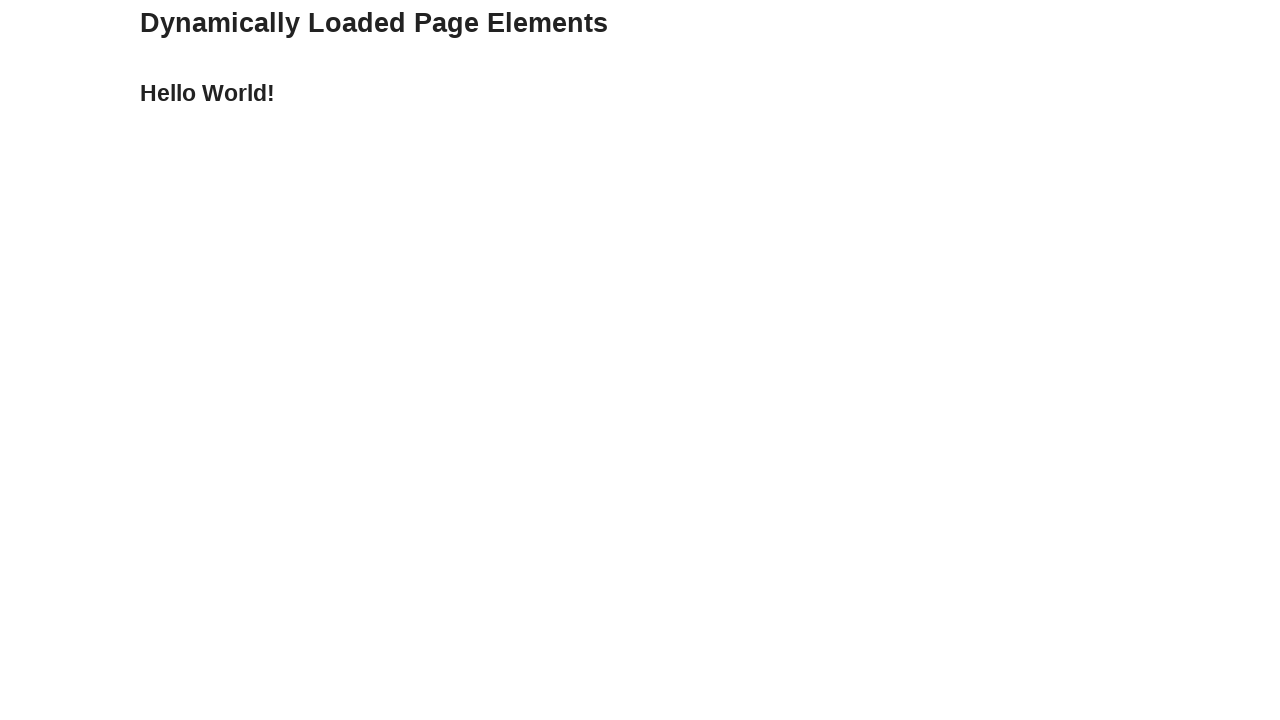

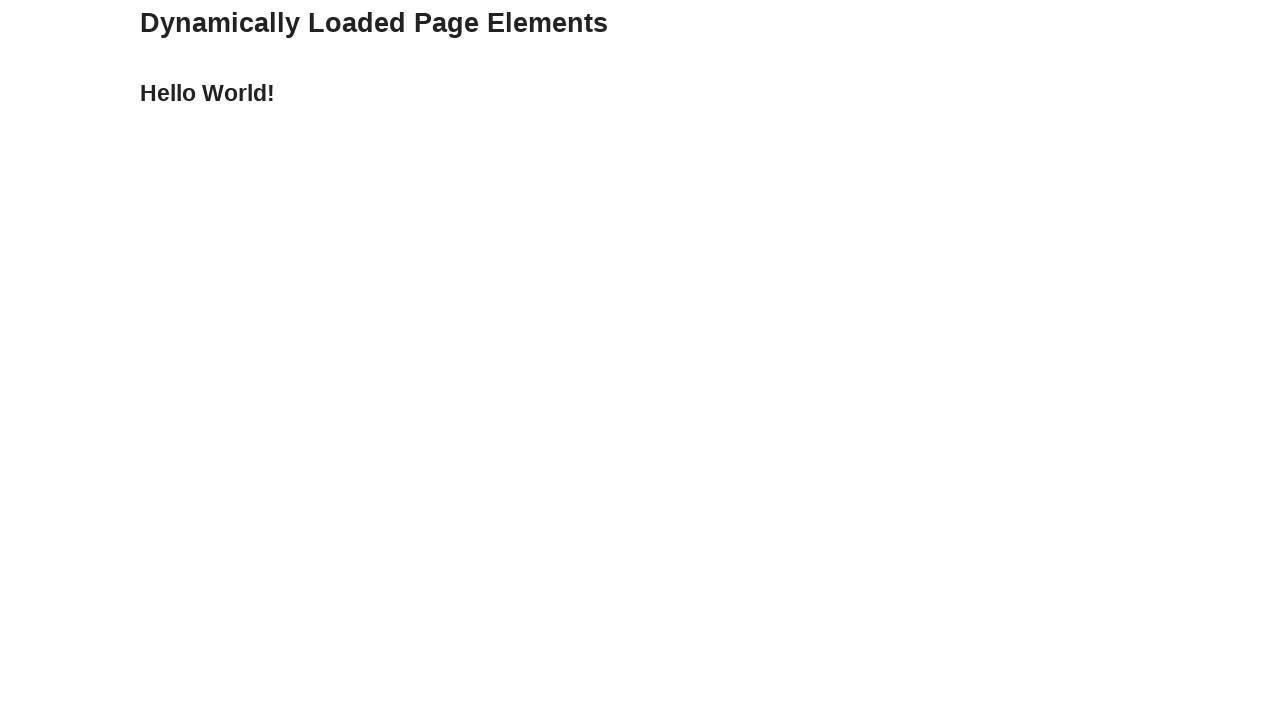